Tests clicking a button identified by CSS class selectors on a UI testing playground page that demonstrates class attribute challenges.

Starting URL: http://uitestingplayground.com/classattr

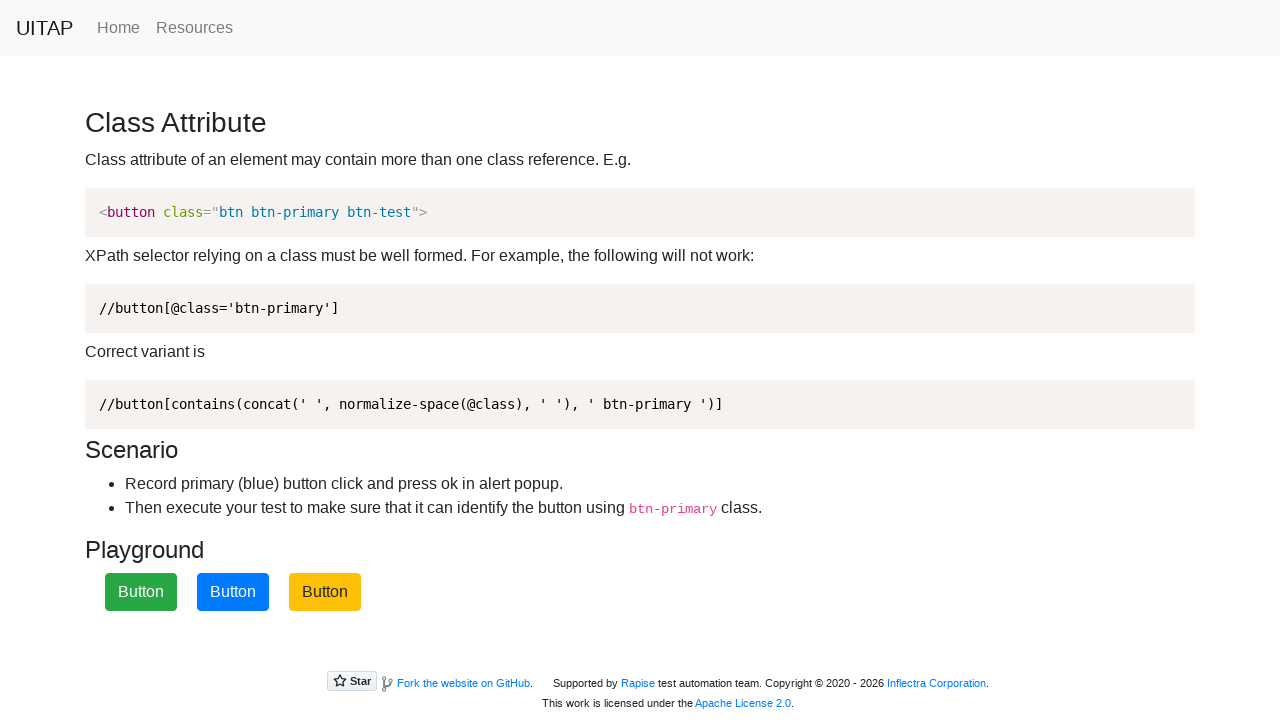

Navigated to UI testing playground class attribute page
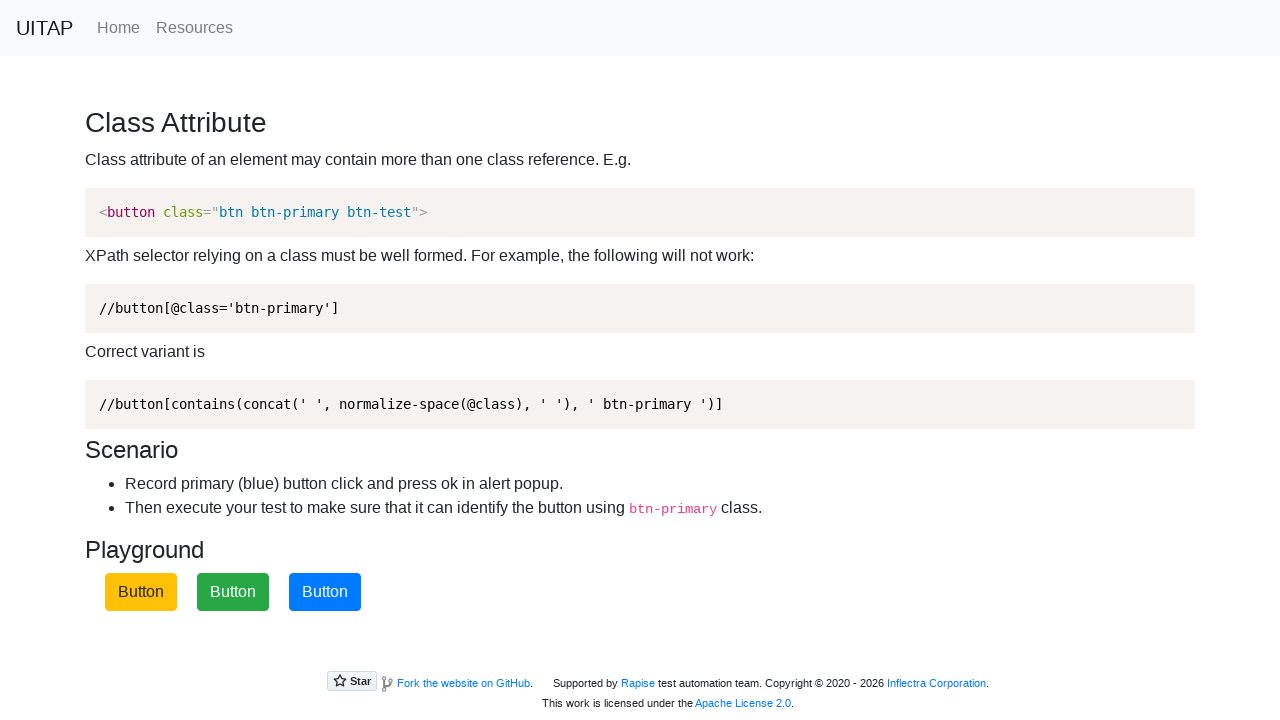

Clicked the blue button using CSS class selector .btn.btn-primary at (325, 592) on .btn.btn-primary
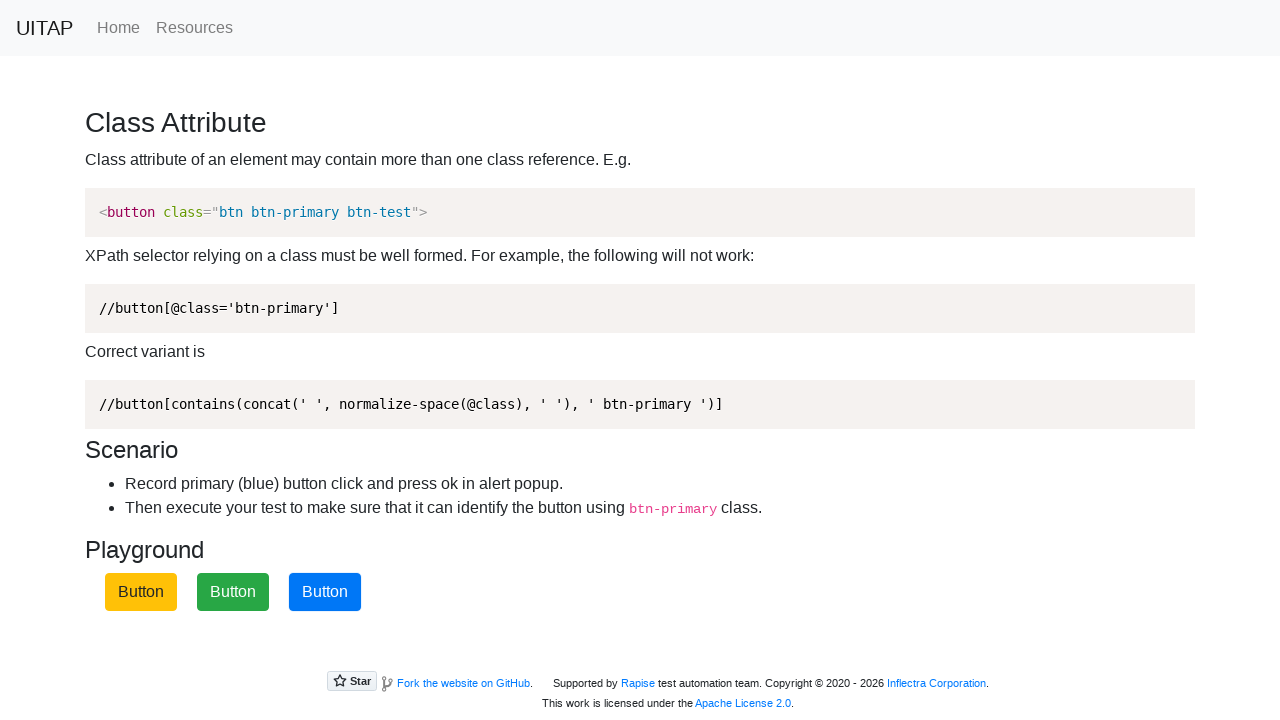

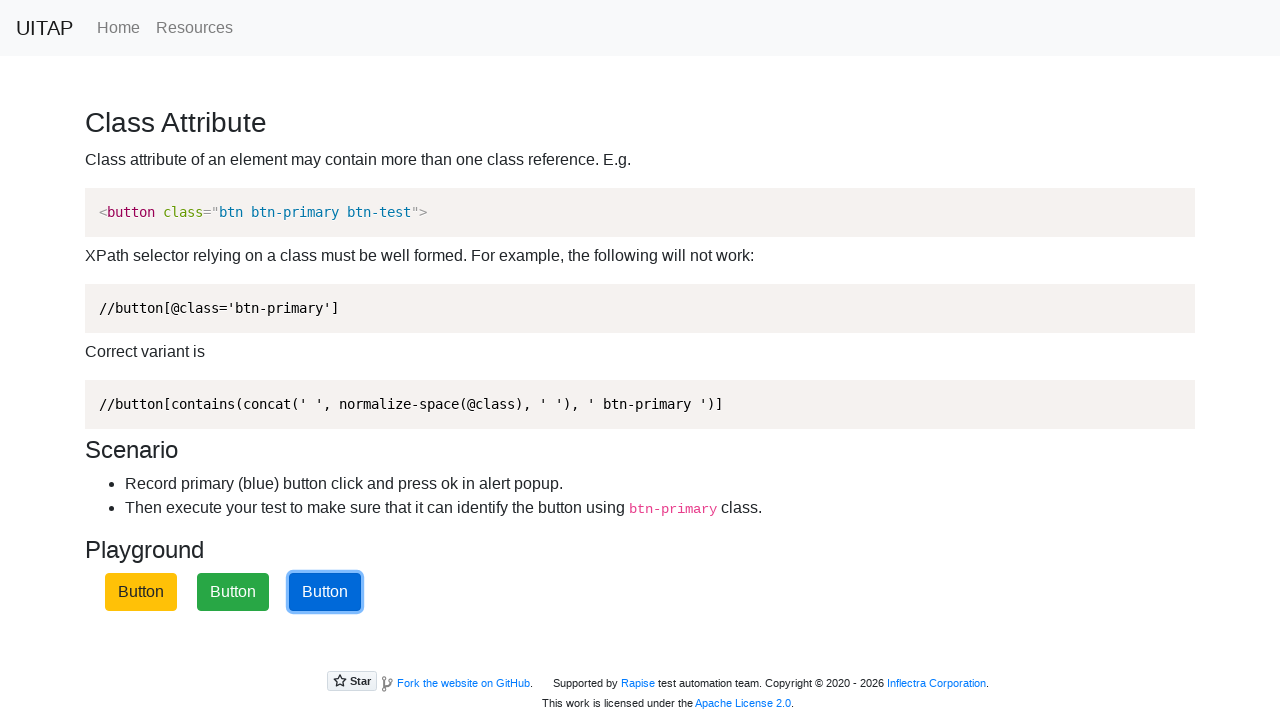